Verifies presence of category elements (Phones, Laptops, Monitors) in the sidebar using CSS selectors

Starting URL: https://www.demoblaze.com/

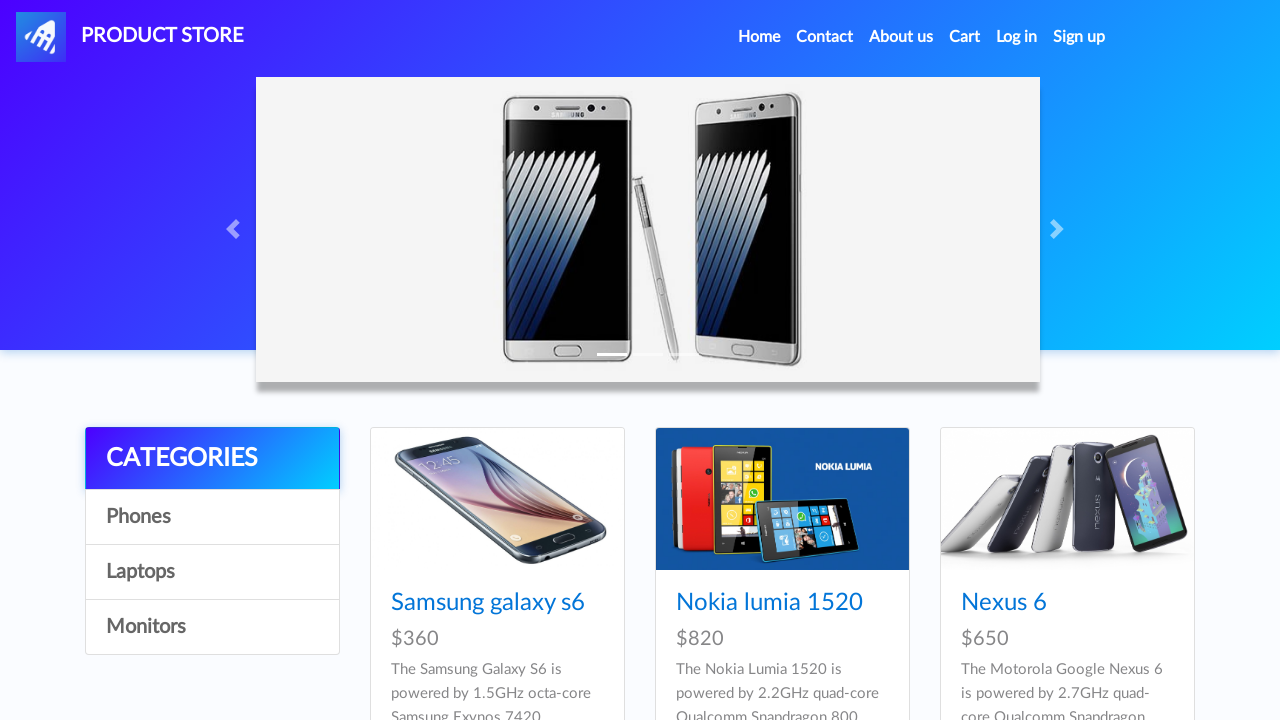

Located Phones category element using CSS selector
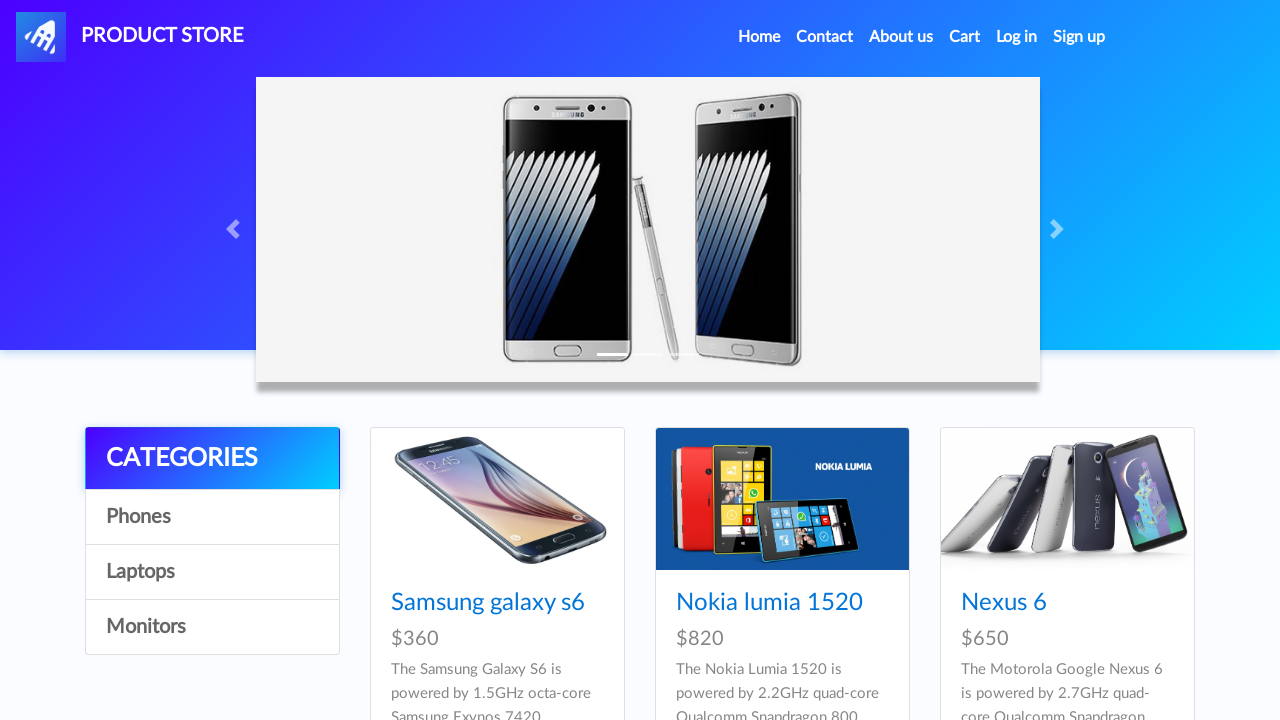

Verified Phones category element is visible
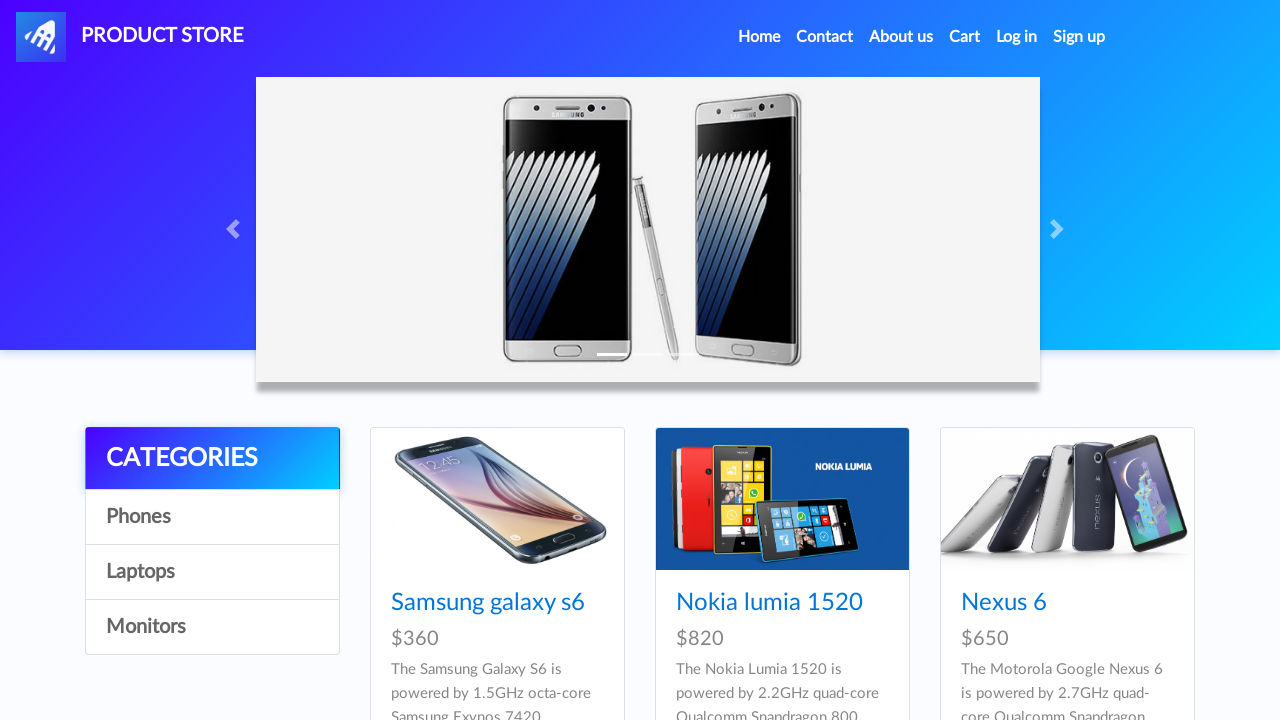

Located Laptops category element using CSS selector
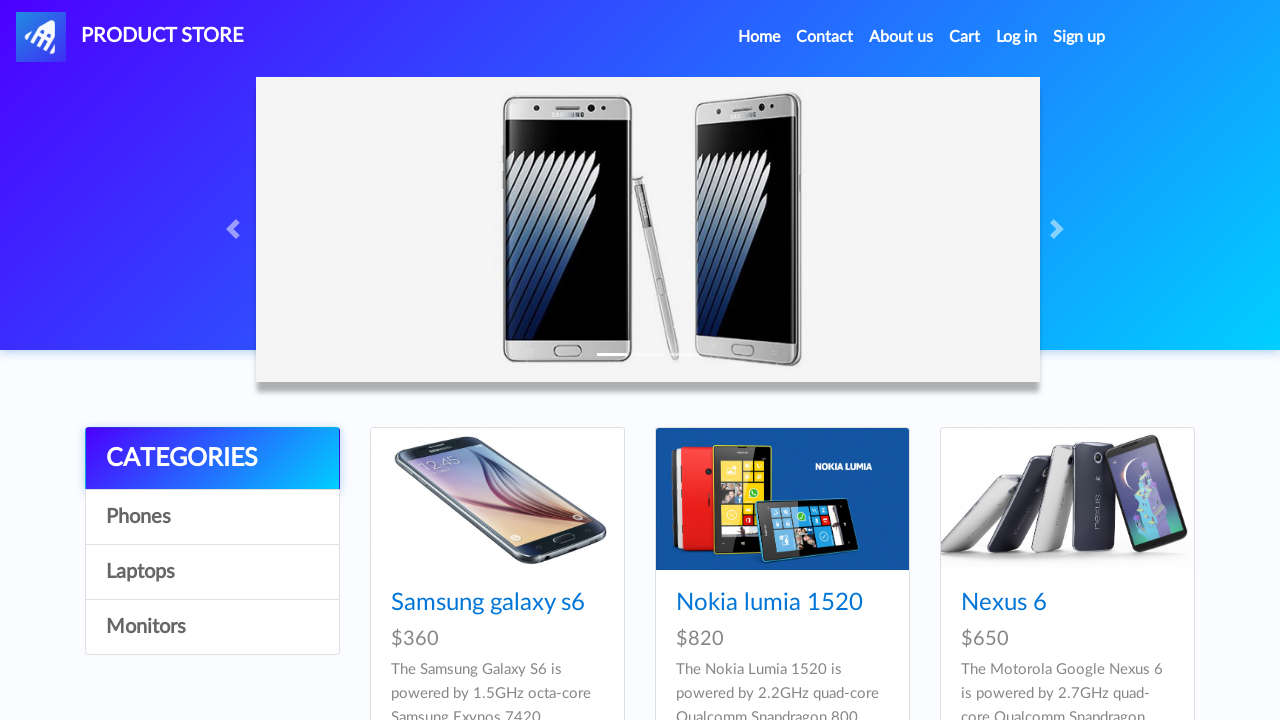

Verified Laptops category element is visible
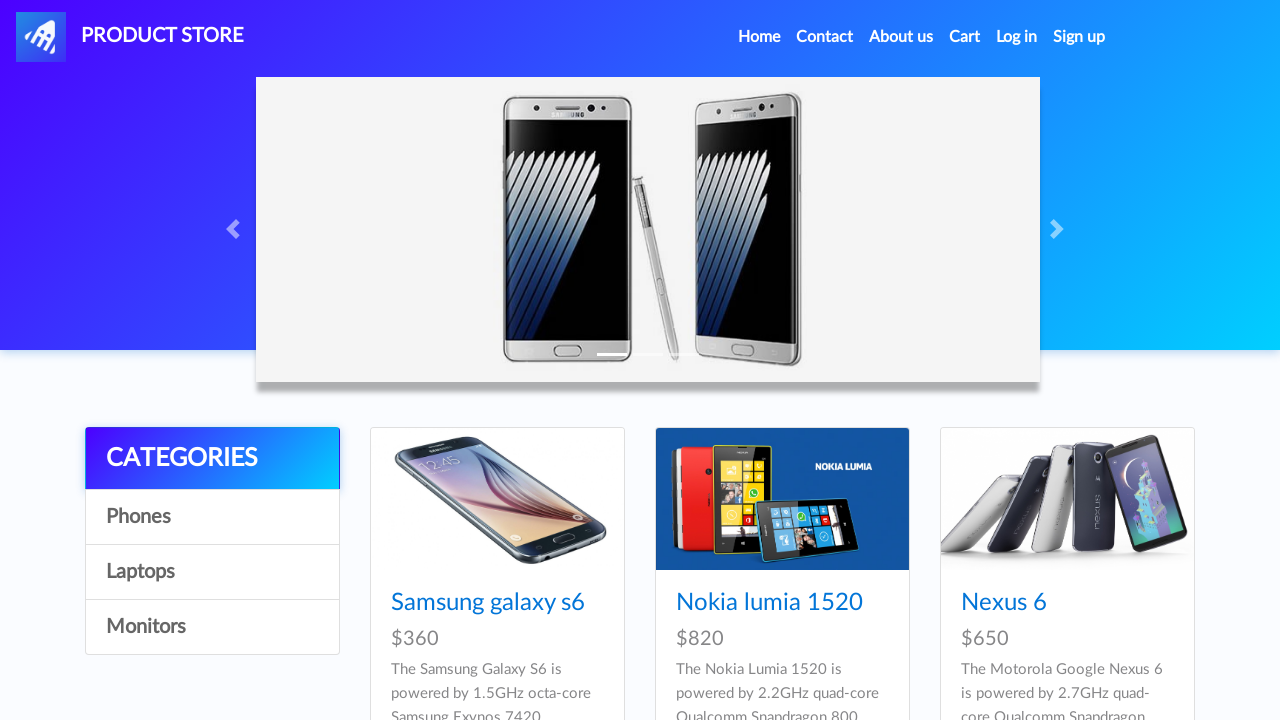

Located Monitors category element using CSS selector
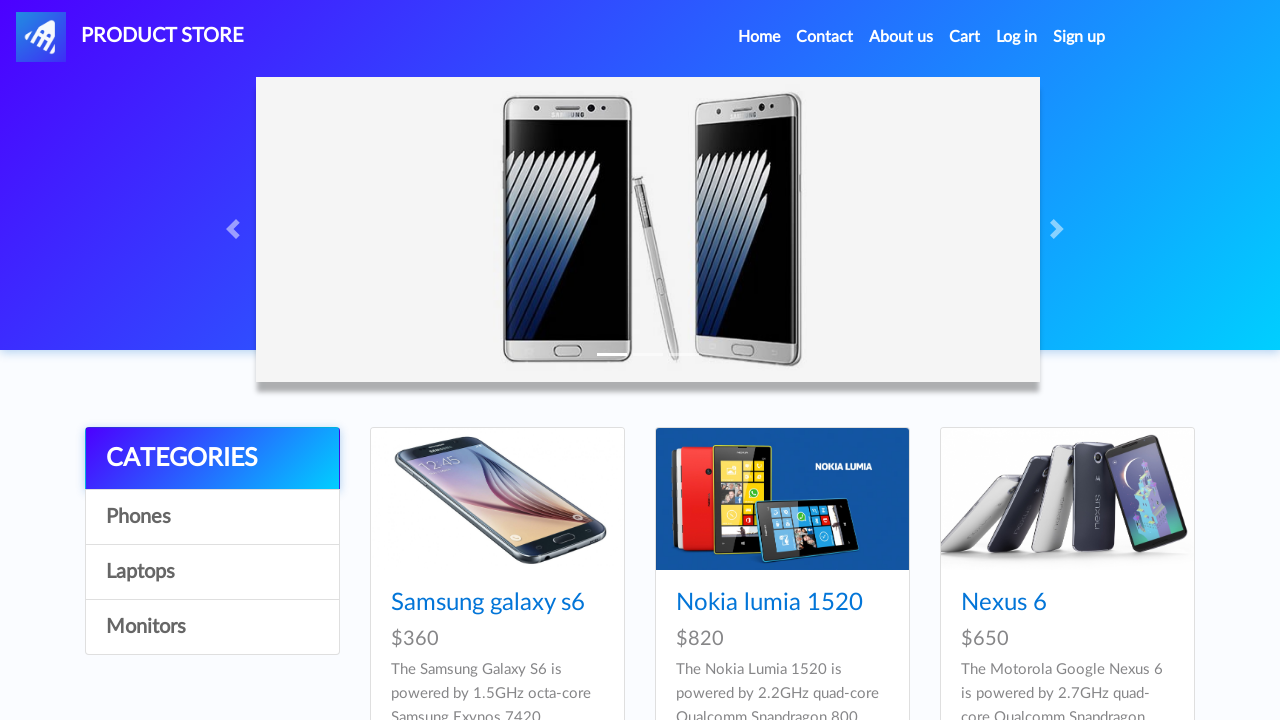

Verified Monitors category element is visible
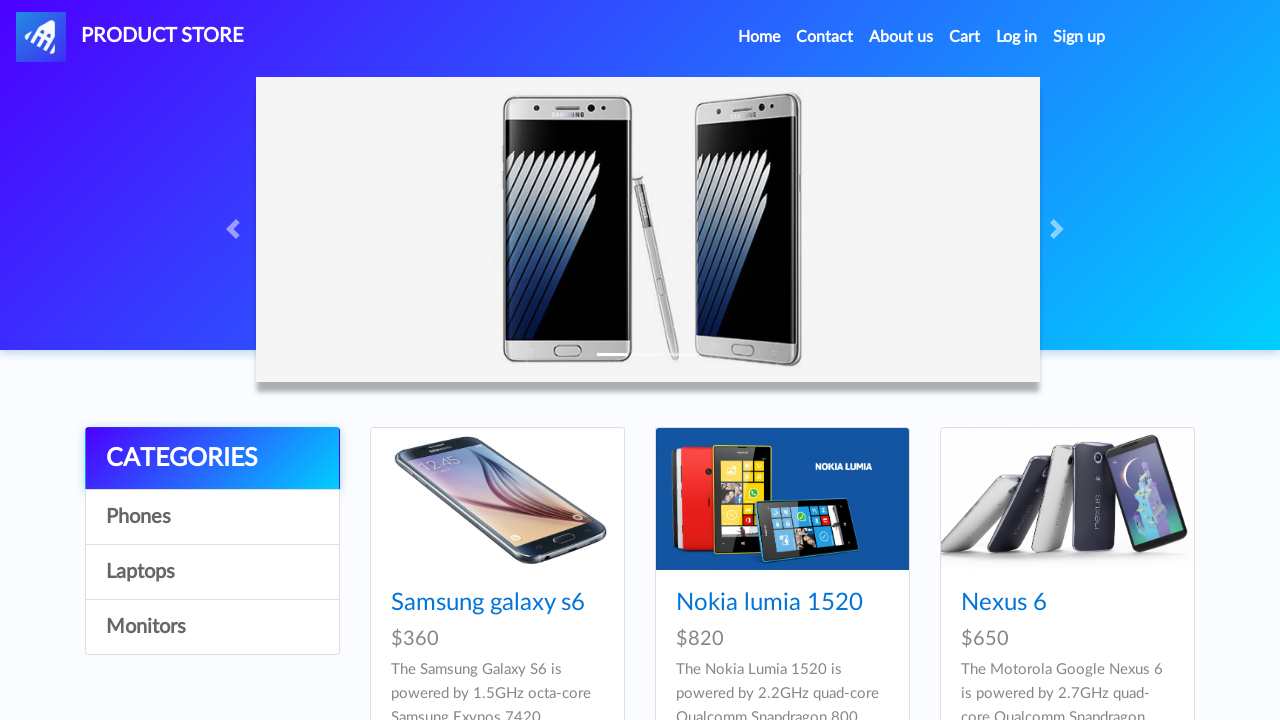

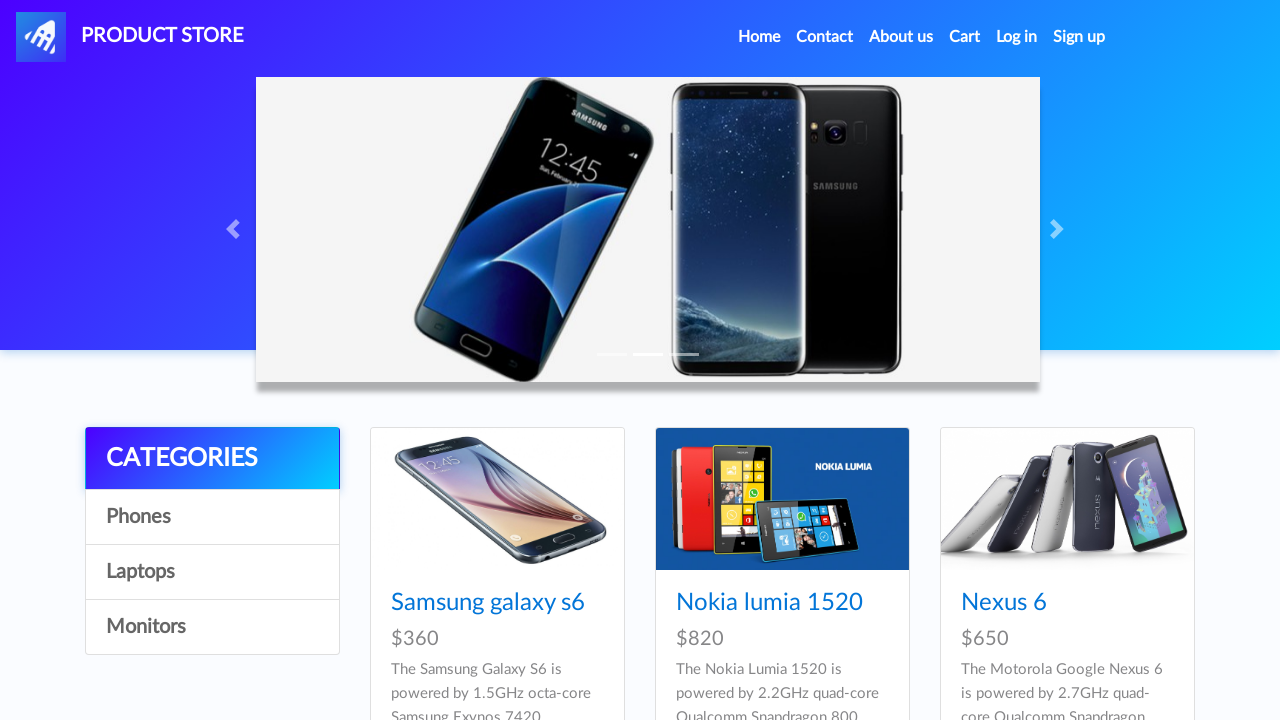